Tests the search functionality on a demo webshop by searching for the keyword "for" and verifying that the expected book titles appear in the search results.

Starting URL: https://danube-webshop.herokuapp.com/

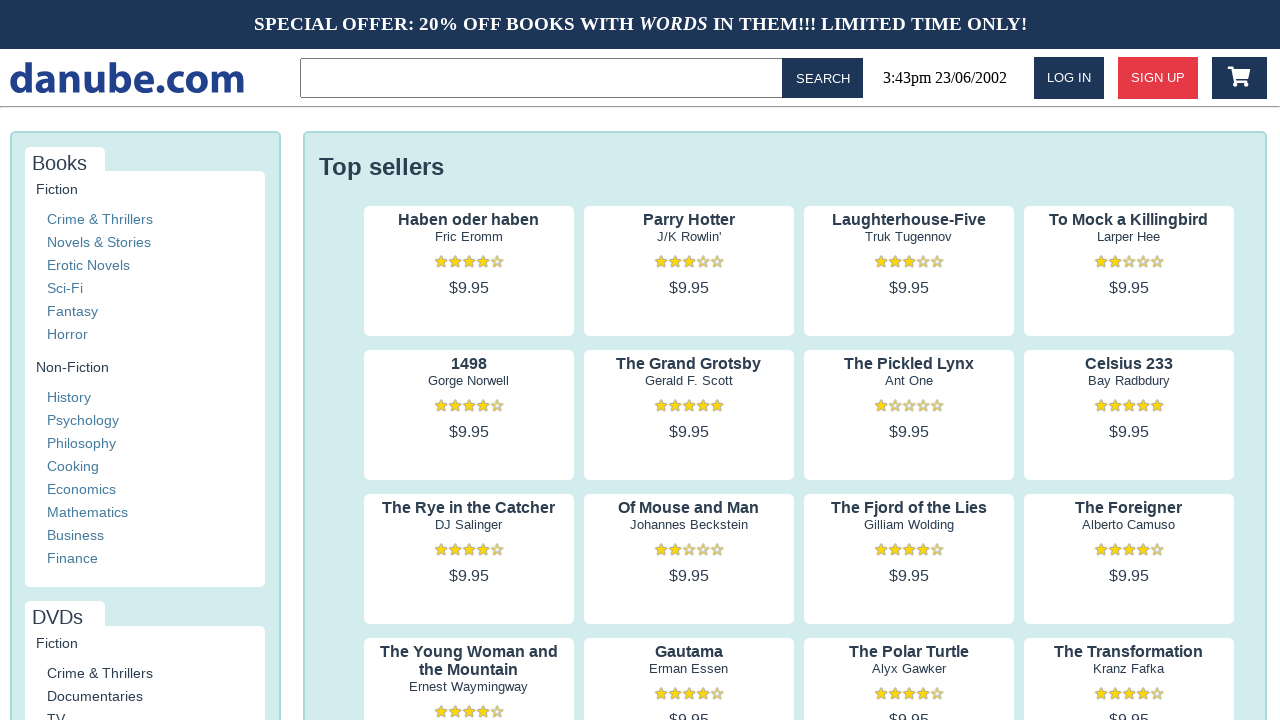

Clicked on search input field in topbar at (545, 78) on .topbar > input
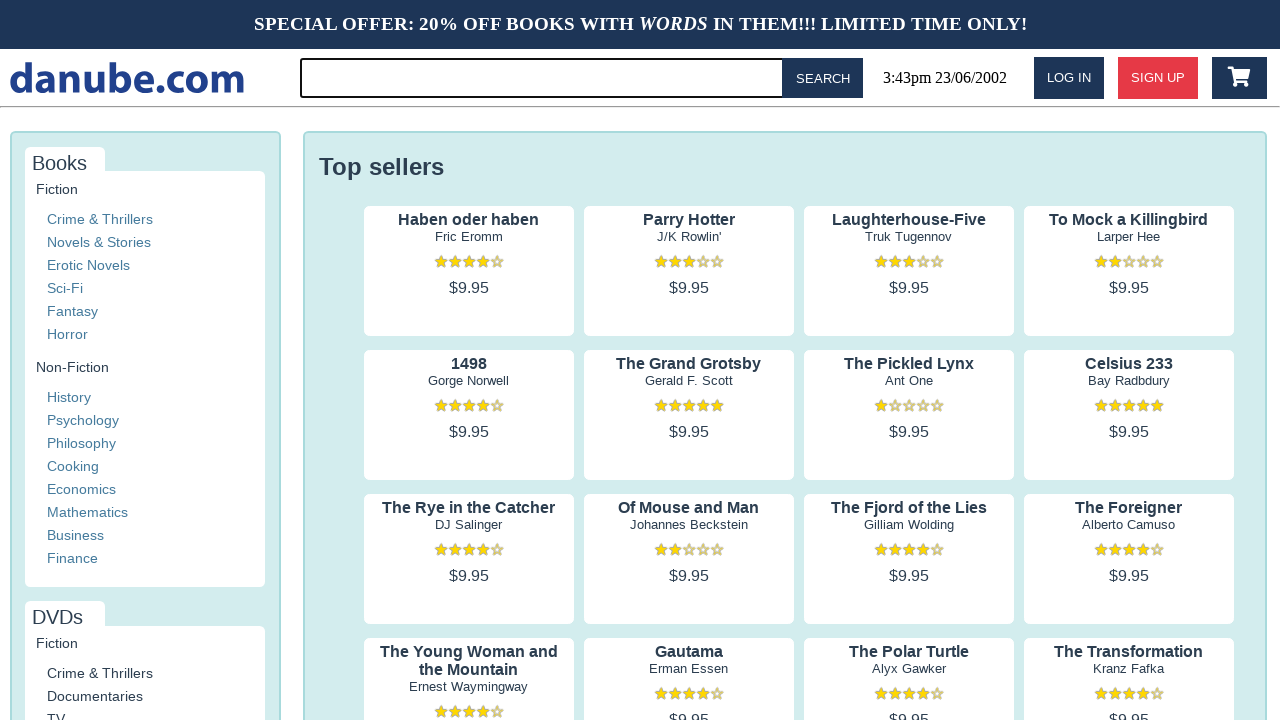

Filled search input with keyword 'for' on .topbar > input
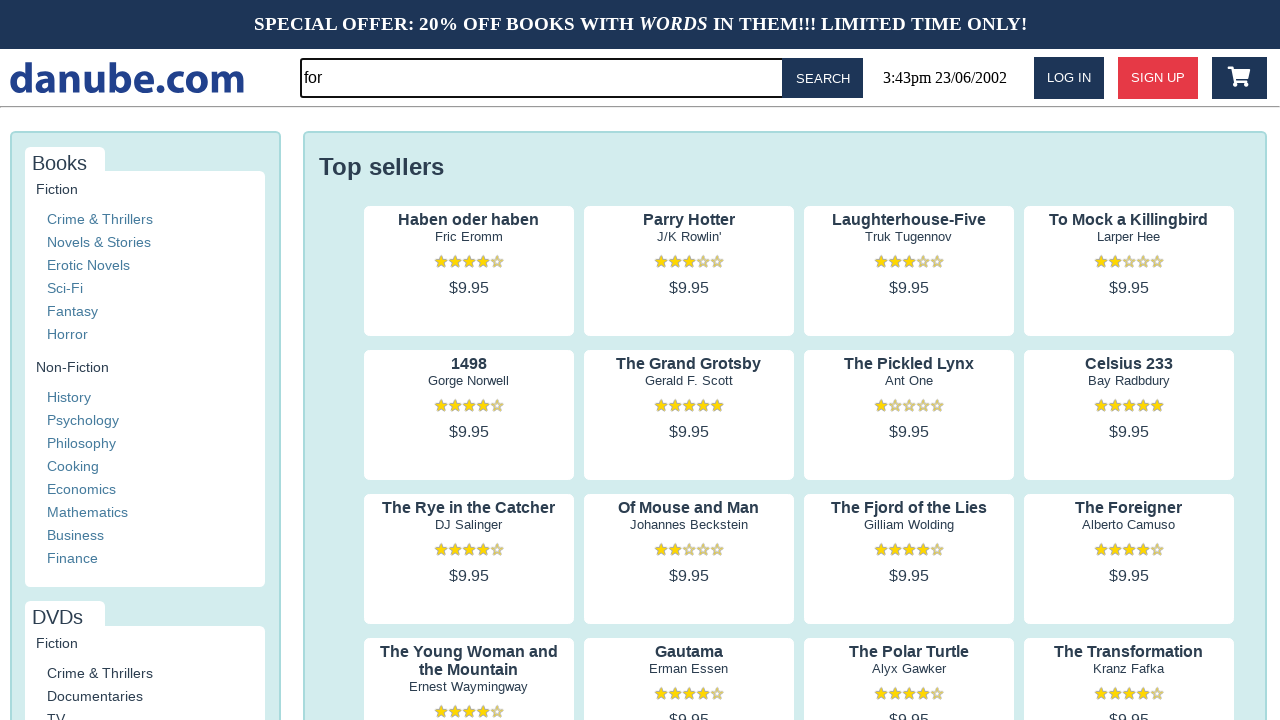

Clicked search button to execute search at (823, 78) on #button-search
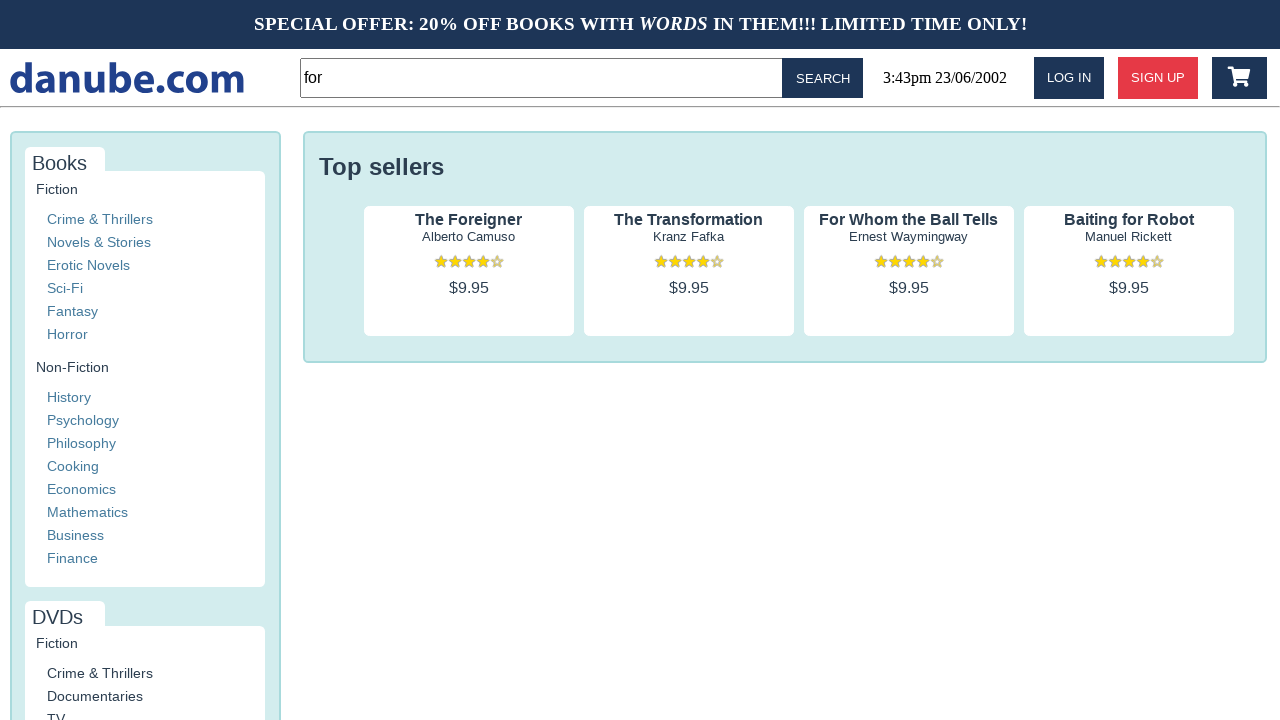

Search results loaded successfully
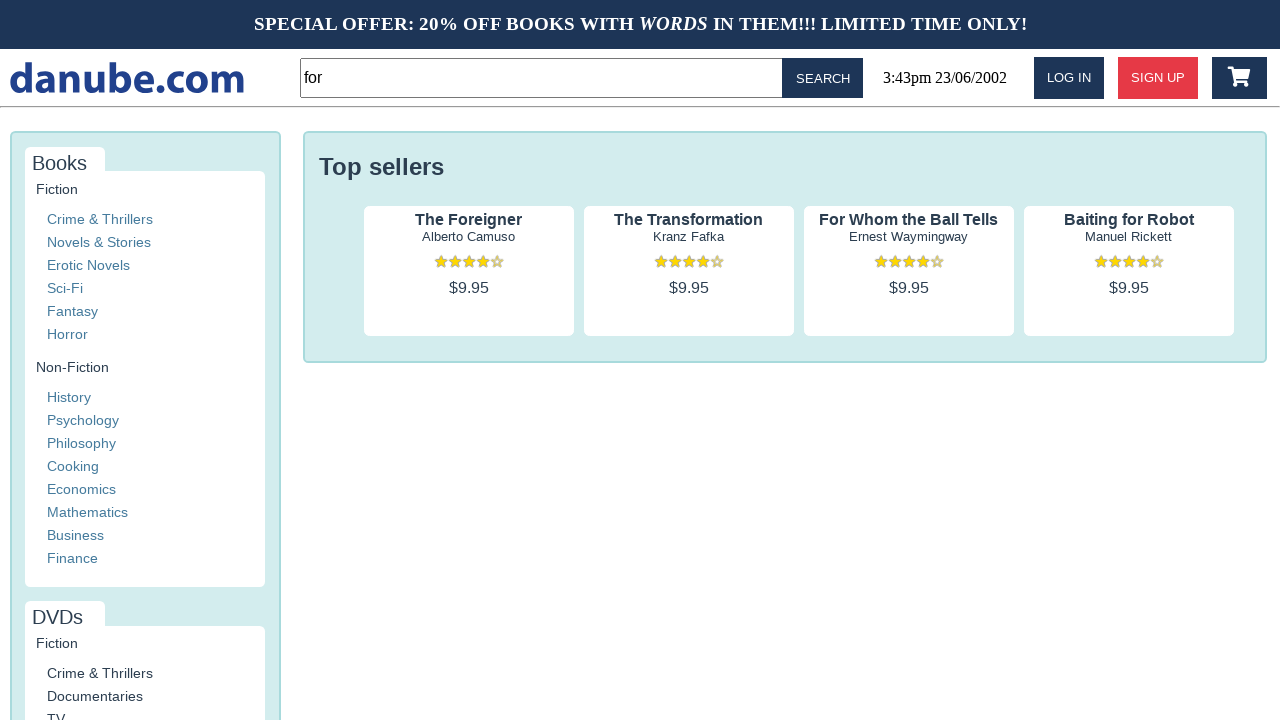

Verified 4 search results are displayed
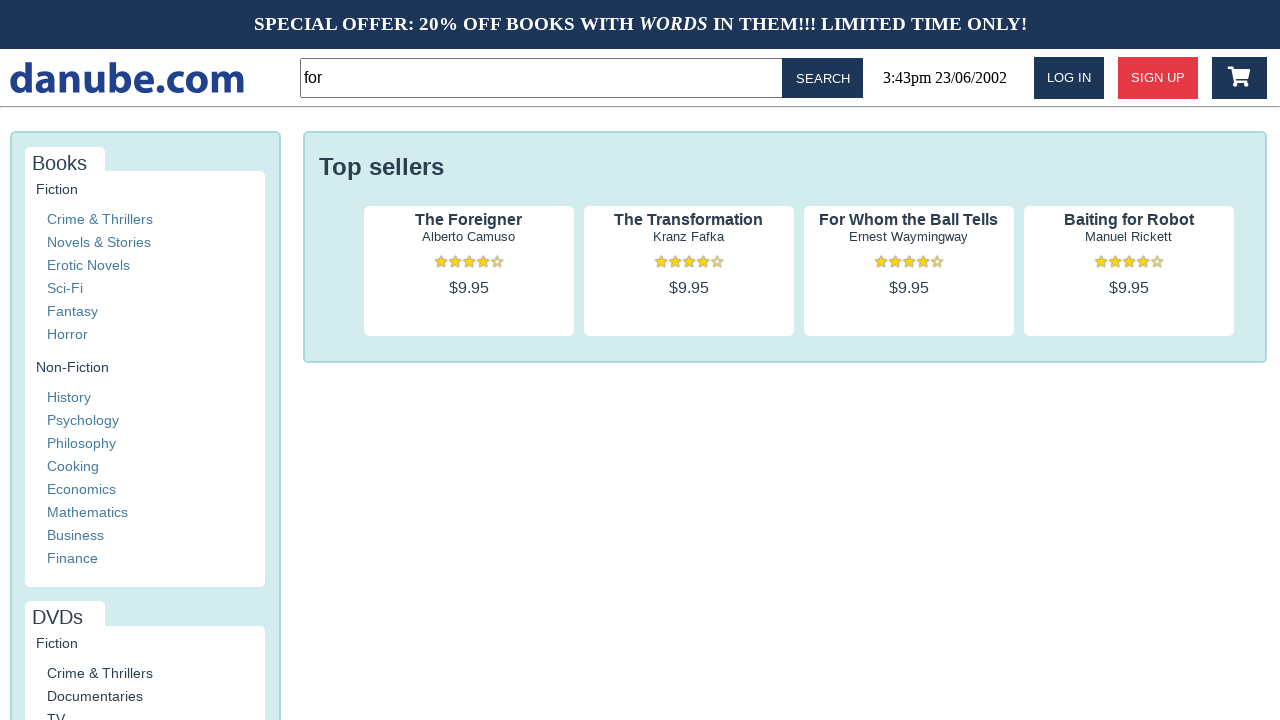

Verified book title 'The Foreigner' is in expected results
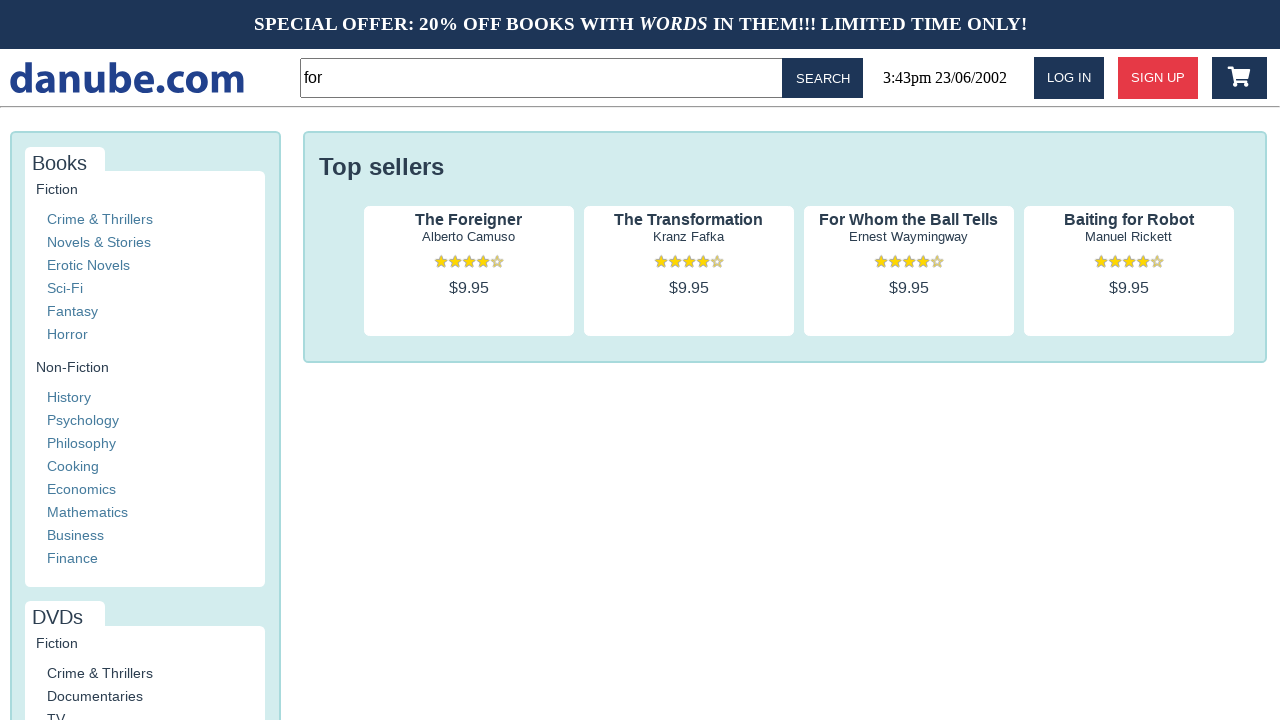

Verified book title 'The Transformation' is in expected results
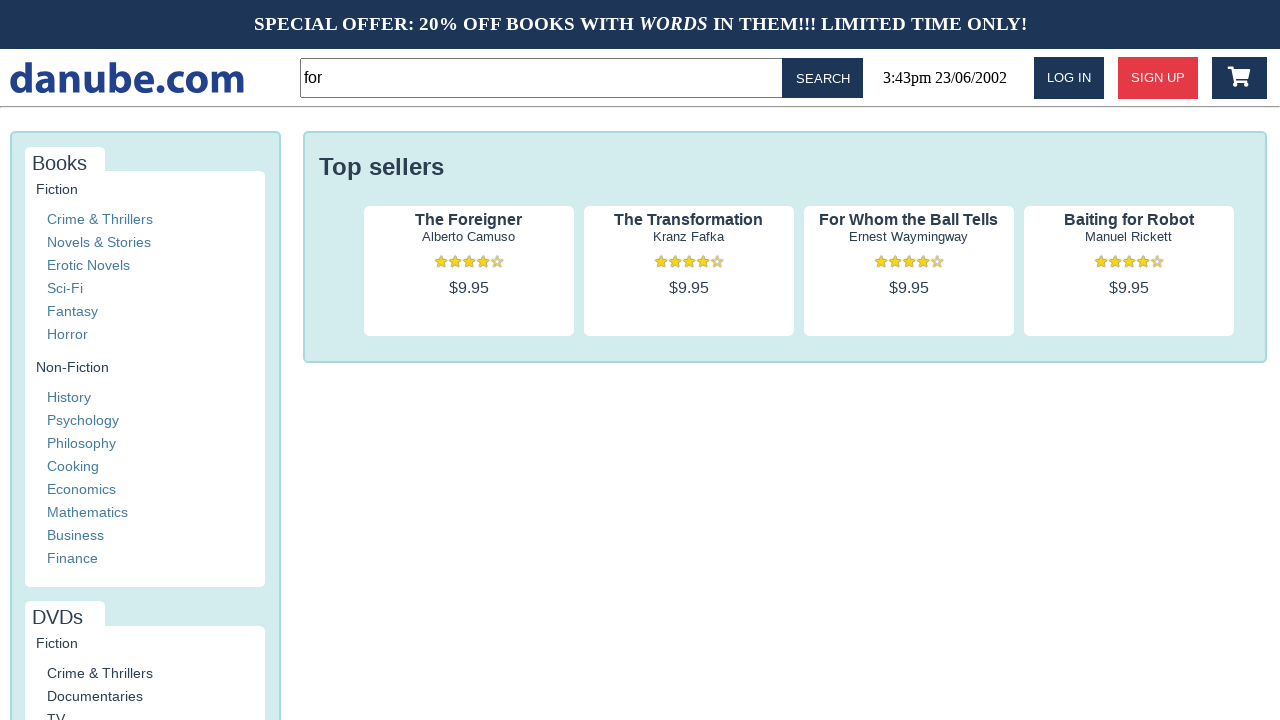

Verified book title 'For Whom the Ball Tells' is in expected results
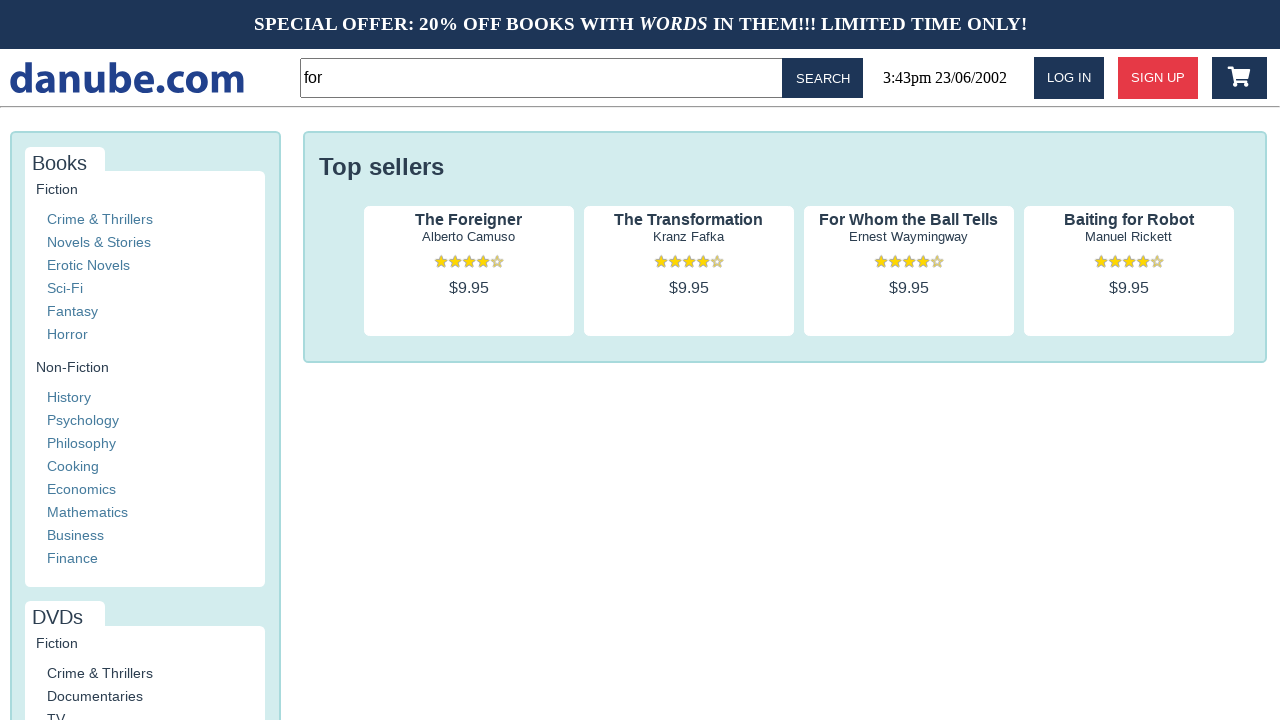

Verified book title 'Baiting for Robot' is in expected results
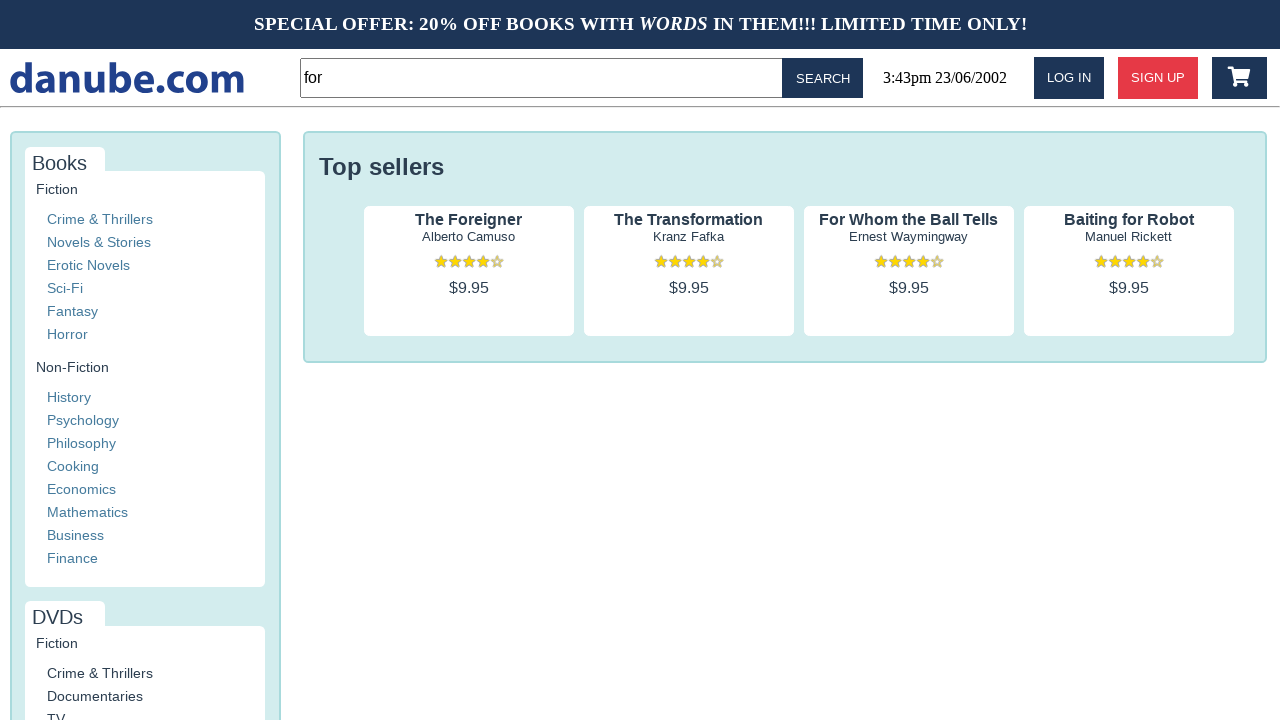

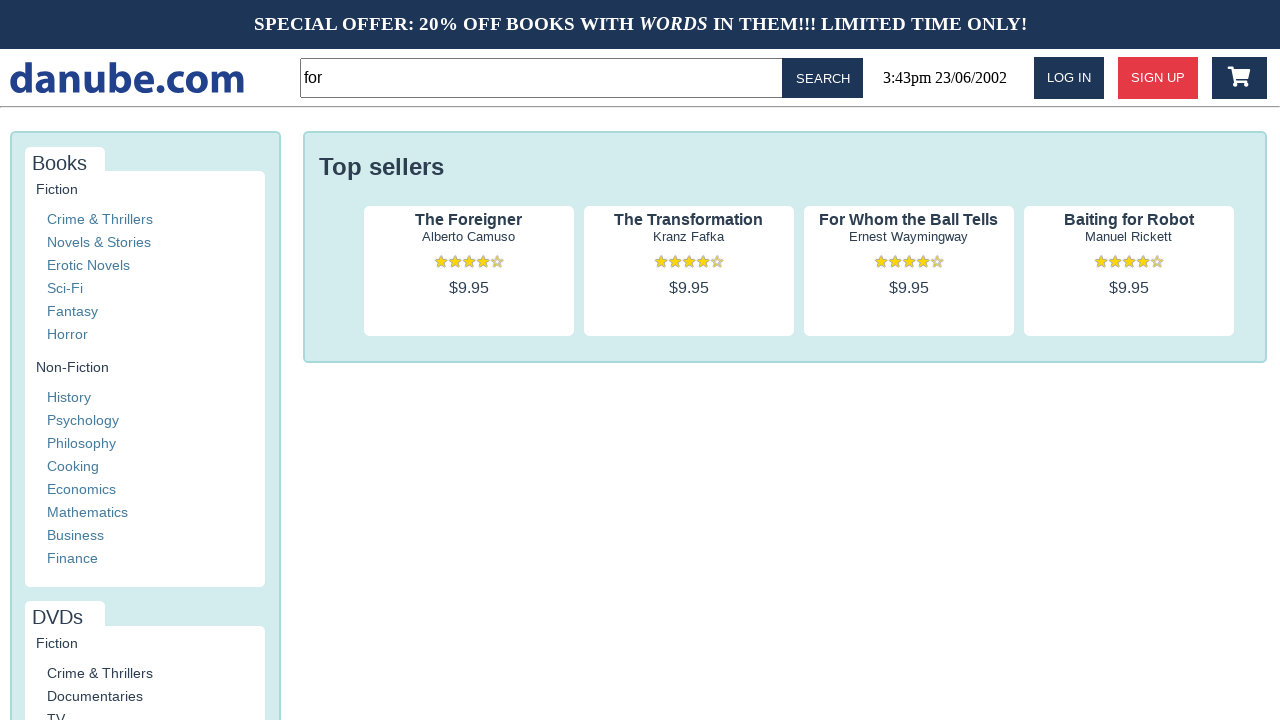